Tests dropdown selection by visible text, selecting Option 1 using its visible text

Starting URL: https://the-internet.herokuapp.com/dropdown

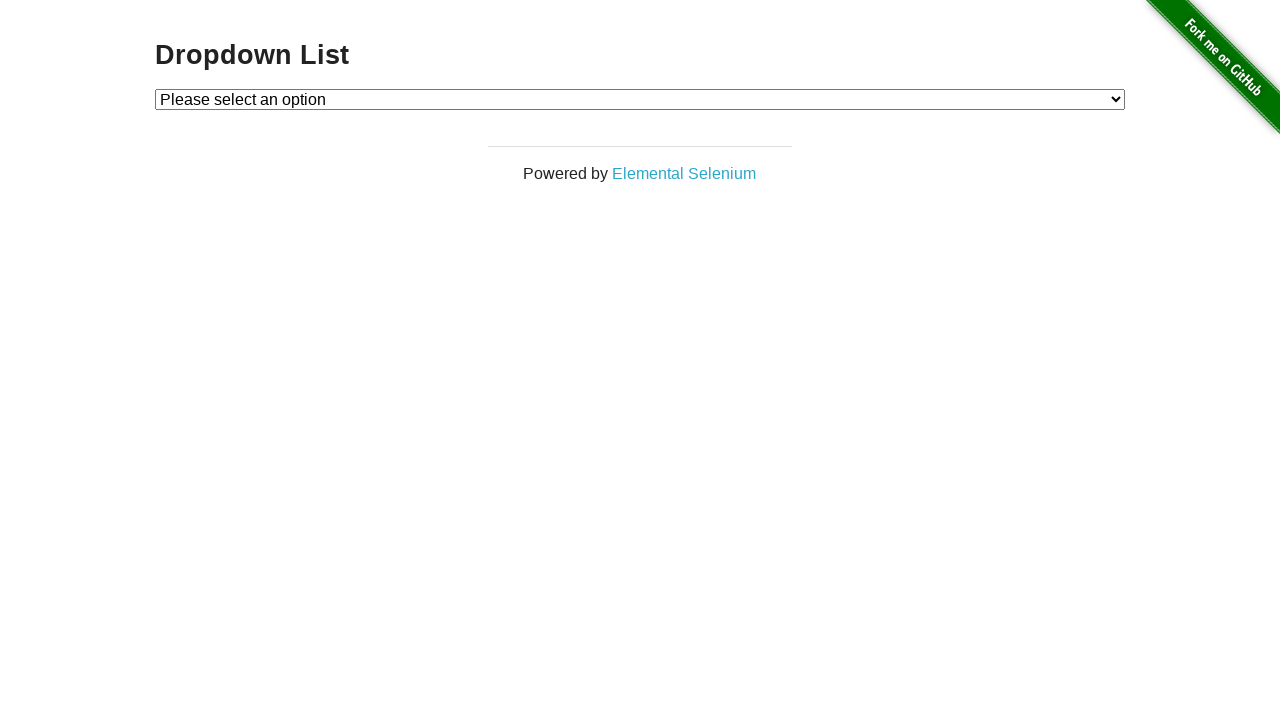

Located dropdown element with id 'dropdown'
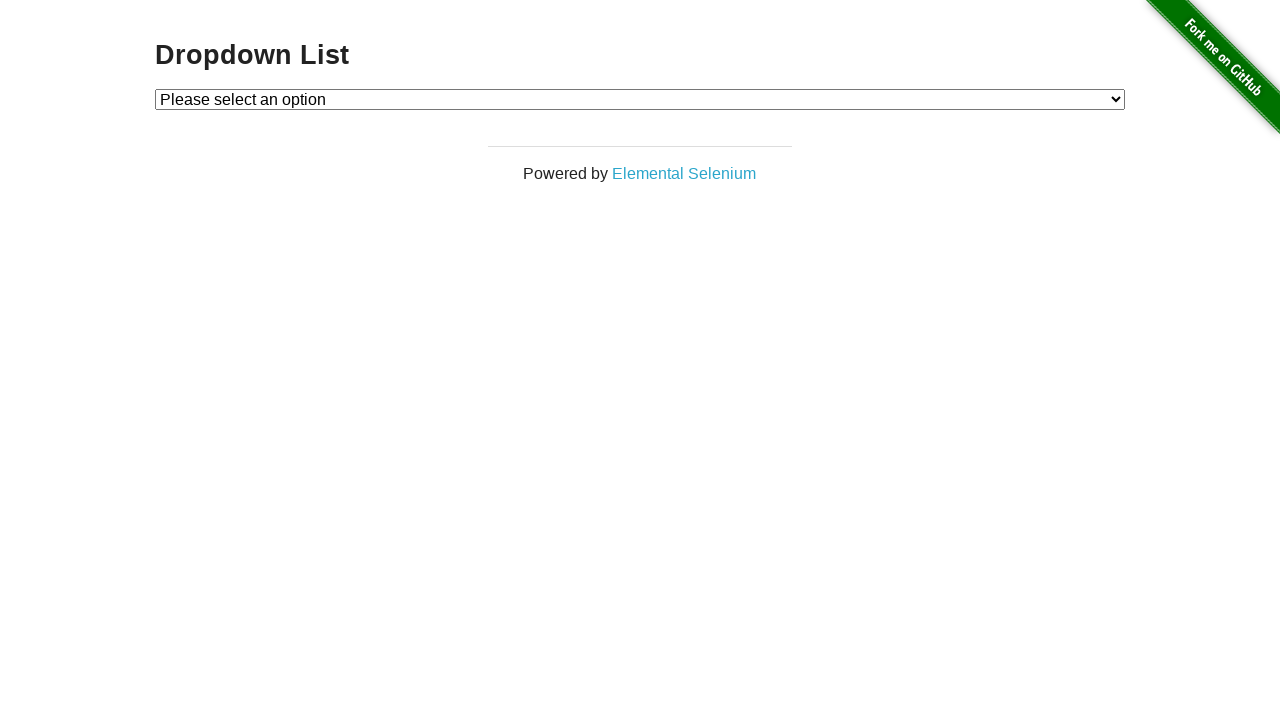

Selected 'Option 1' from dropdown by visible text on select#dropdown
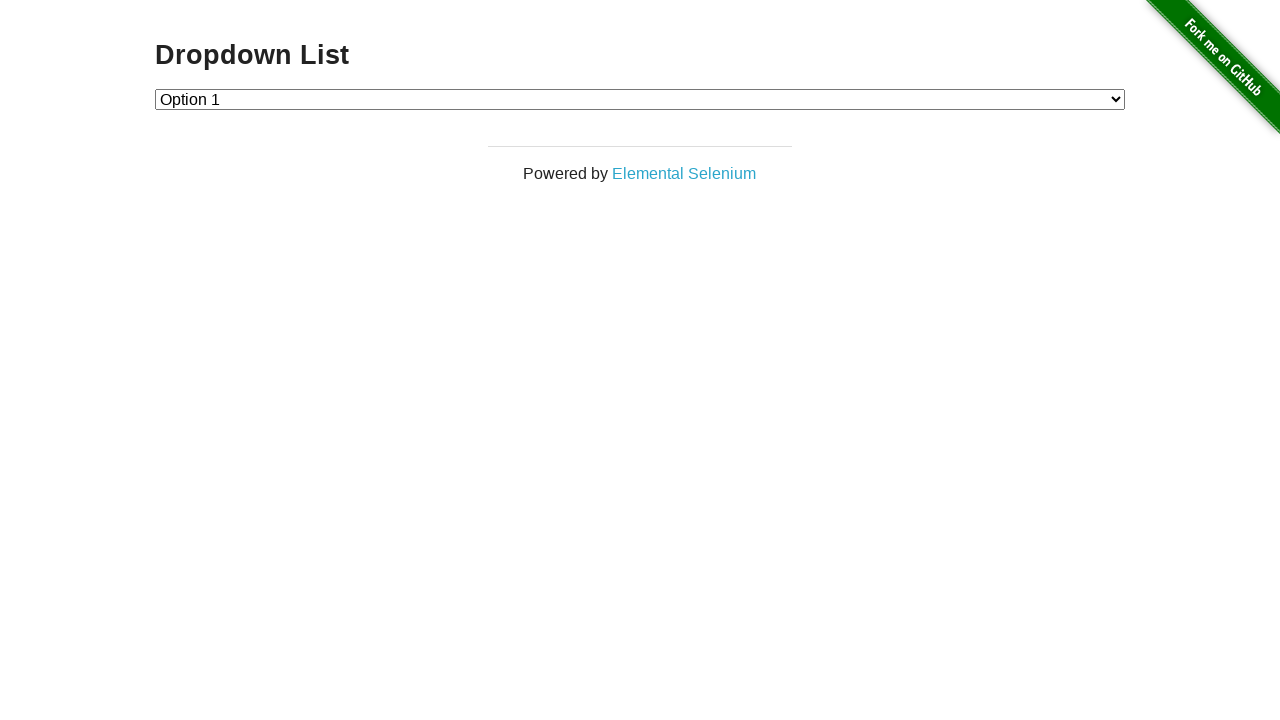

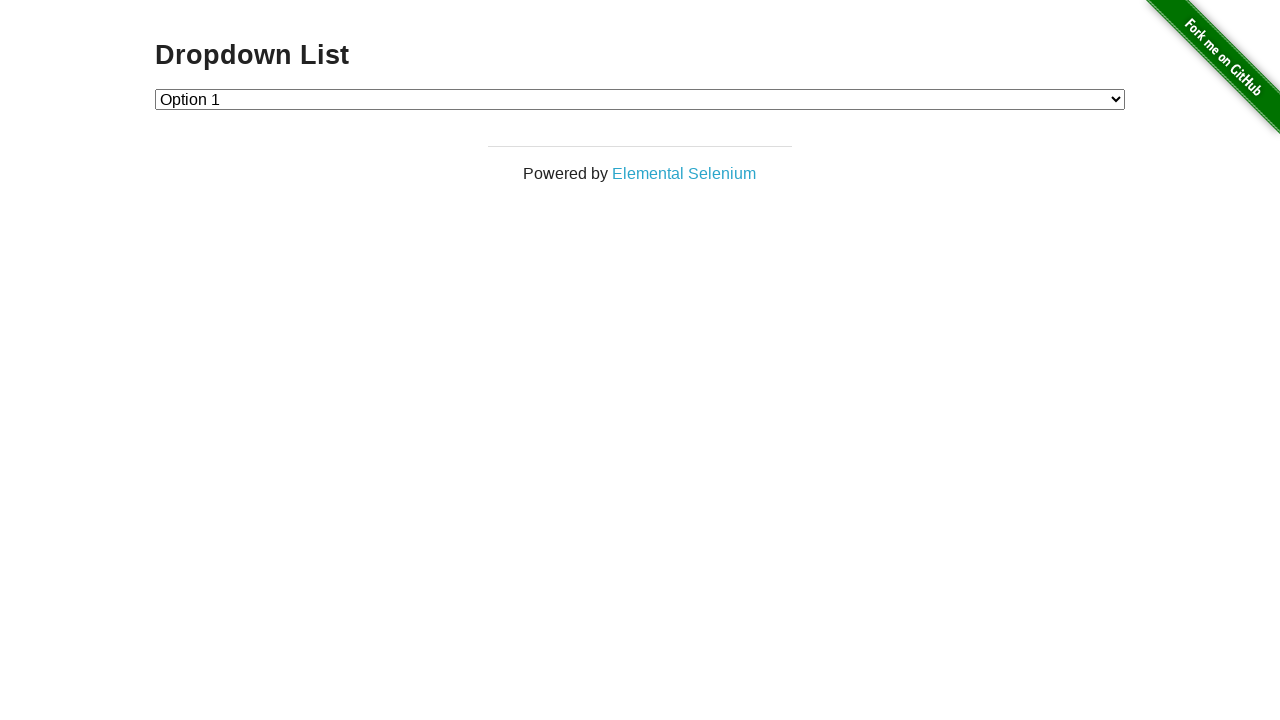